Tests scrolling functionality by scrolling to different elements on a page with JavaScript executor

Starting URL: https://practice.cydeo.com/large

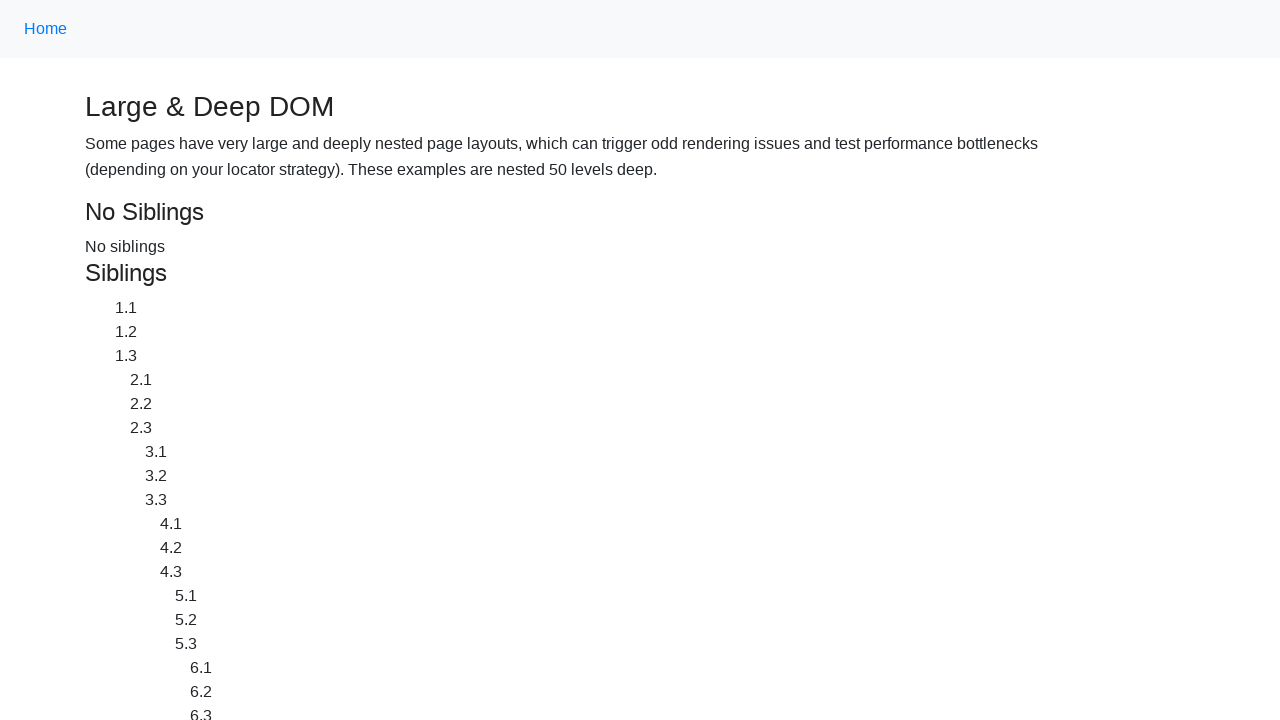

Located CYDEO link element
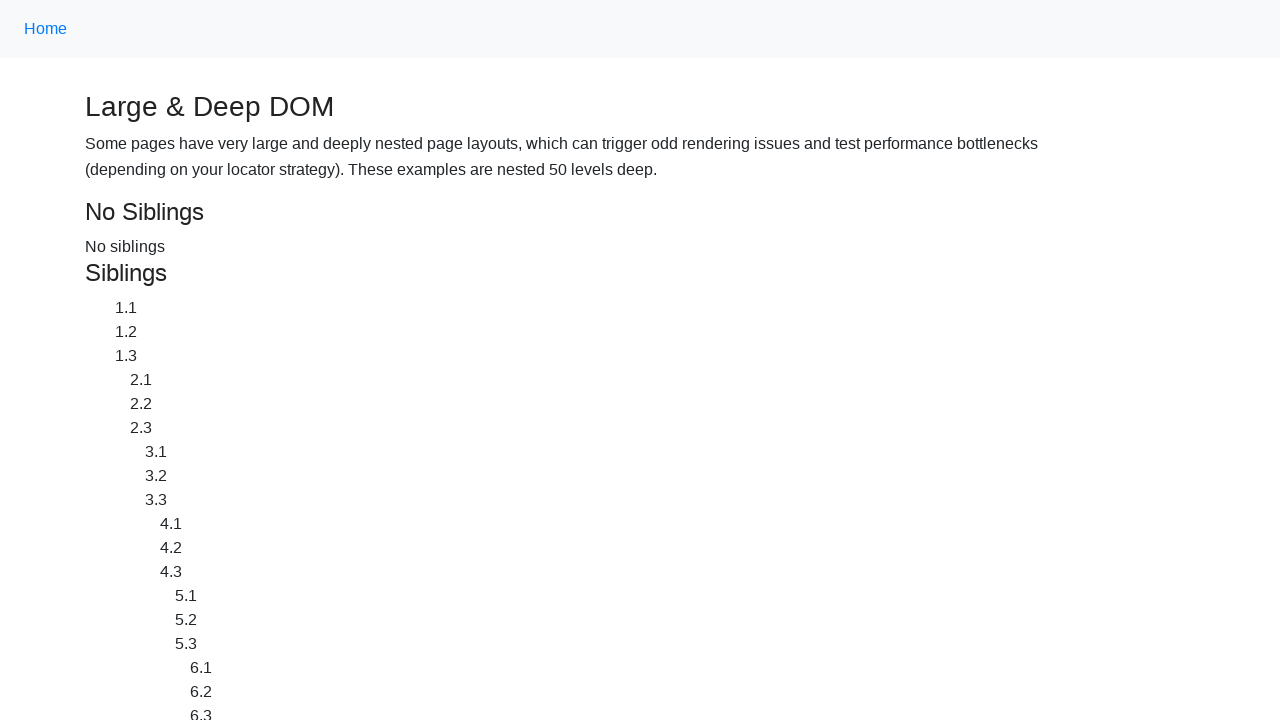

Located Home link element
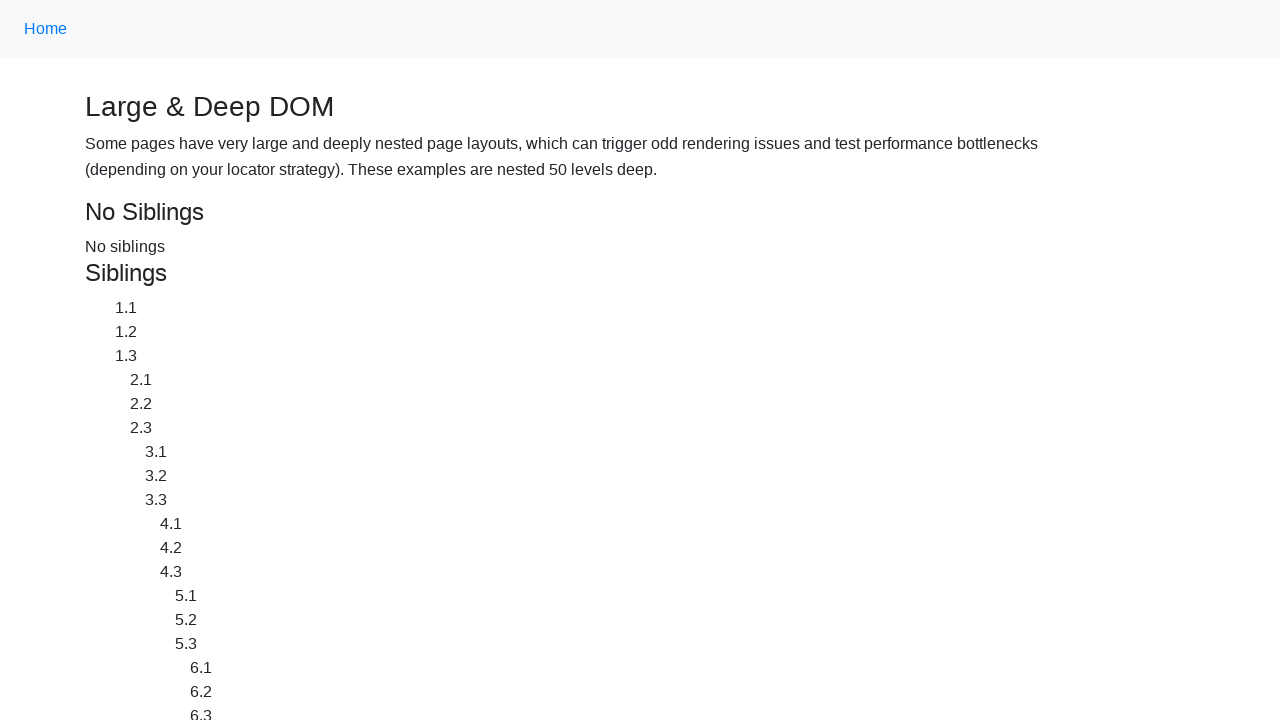

Scrolled to CYDEO link using JavaScript executor
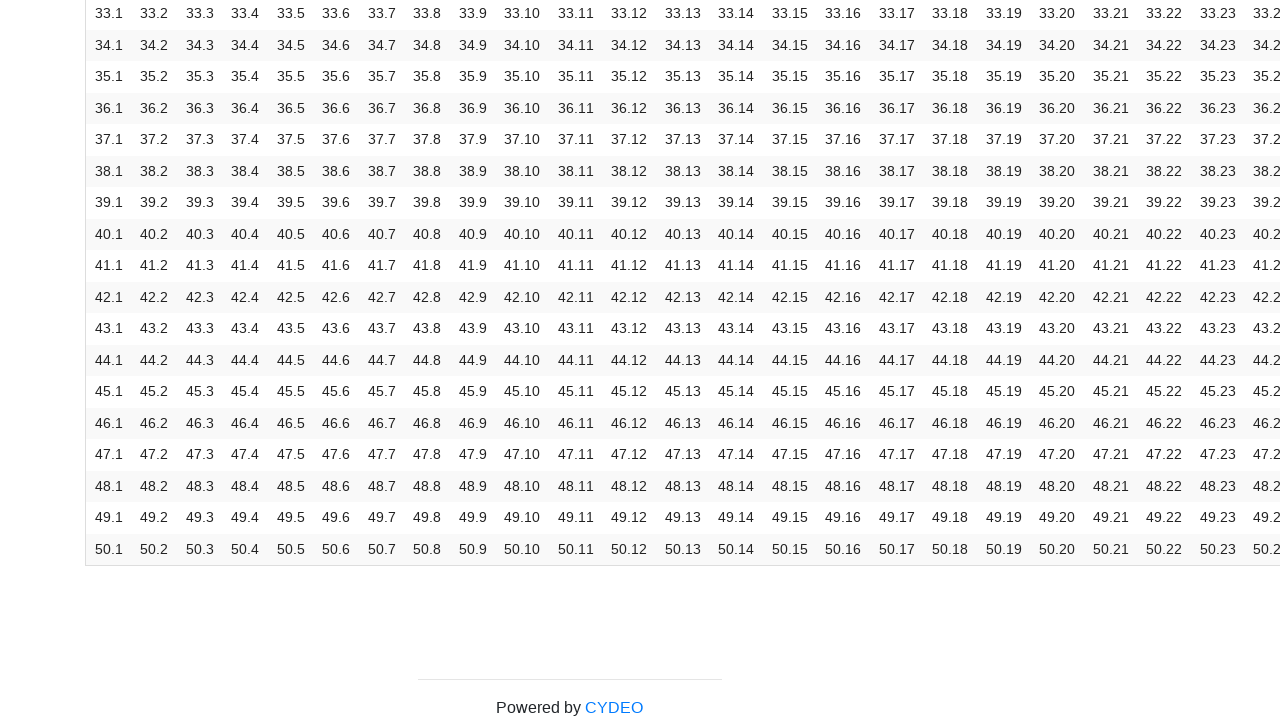

Waited 2 seconds to observe scroll effect
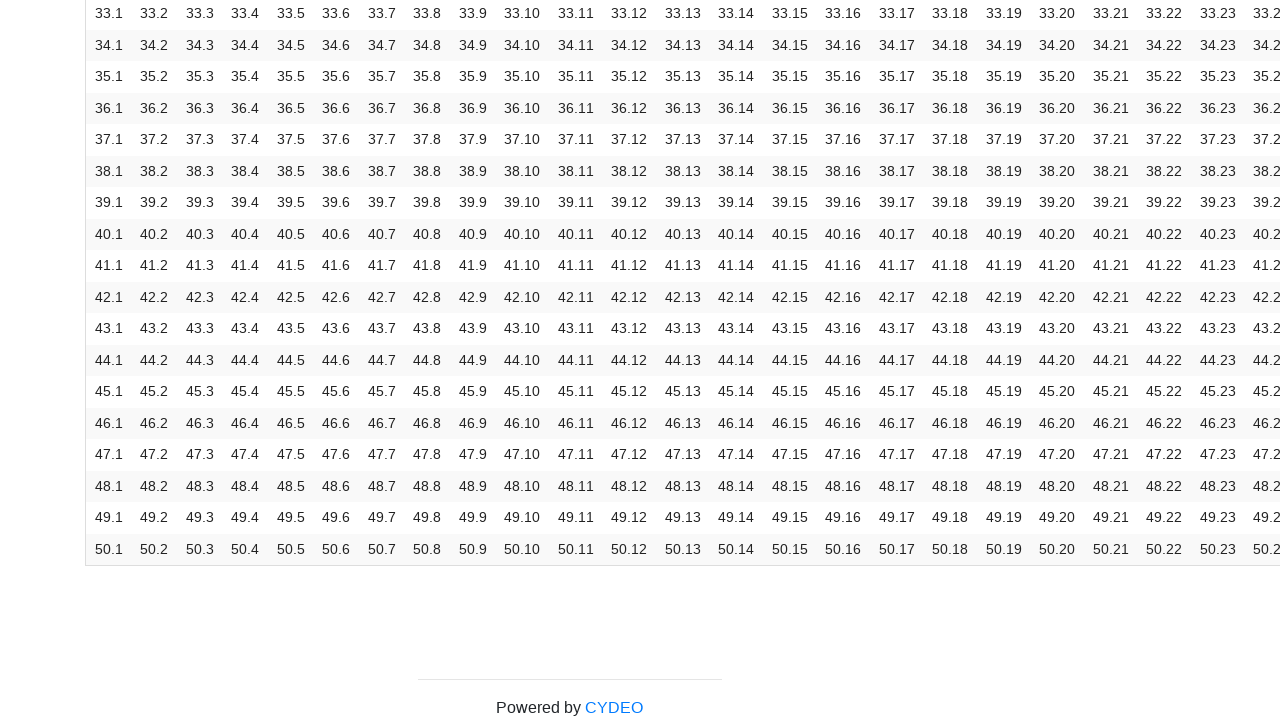

Scrolled to Home link using JavaScript executor
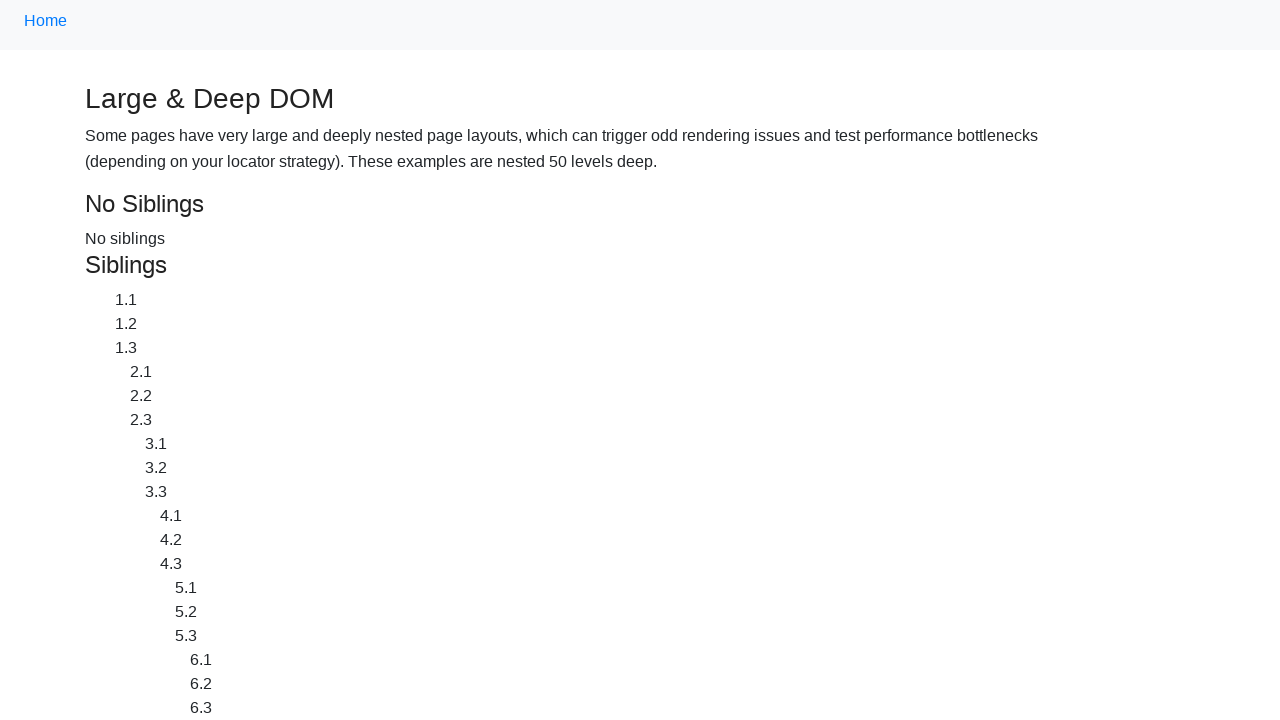

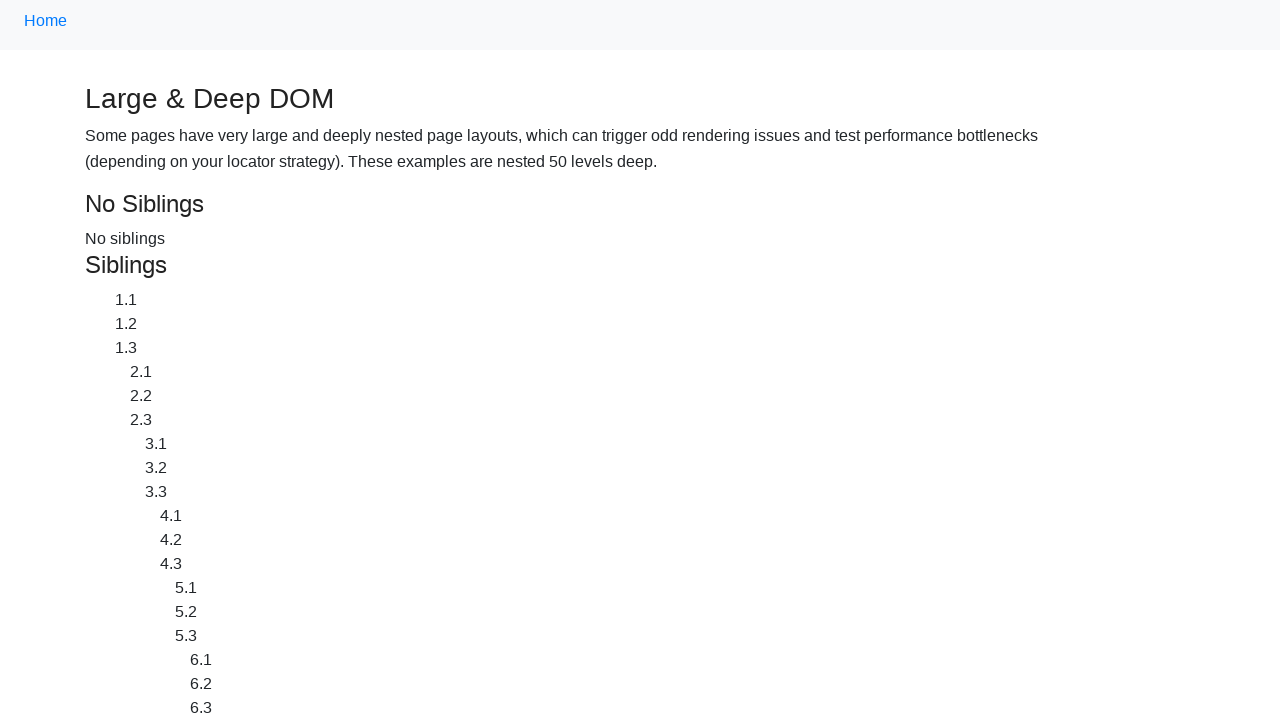